Tests login form validation by entering invalid username and password and verifying error message

Starting URL: https://www.saucedemo.com

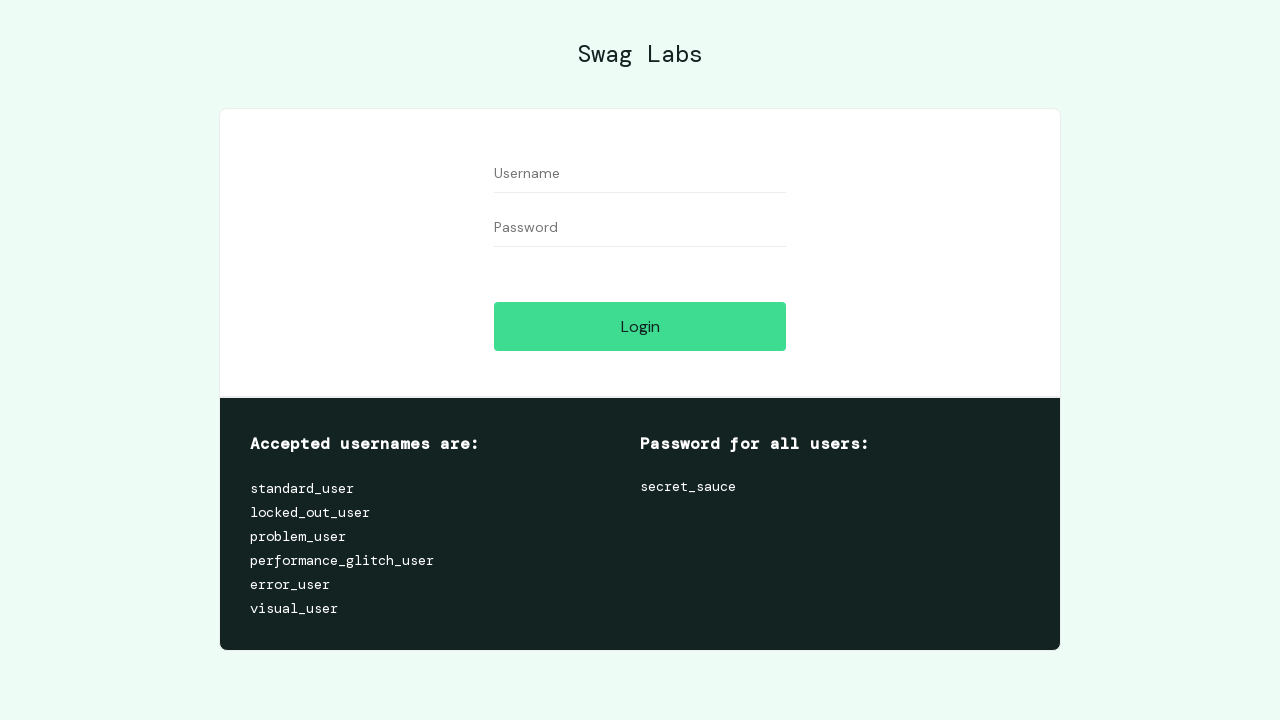

Filled username field with invalid username 'test1' on #user-name
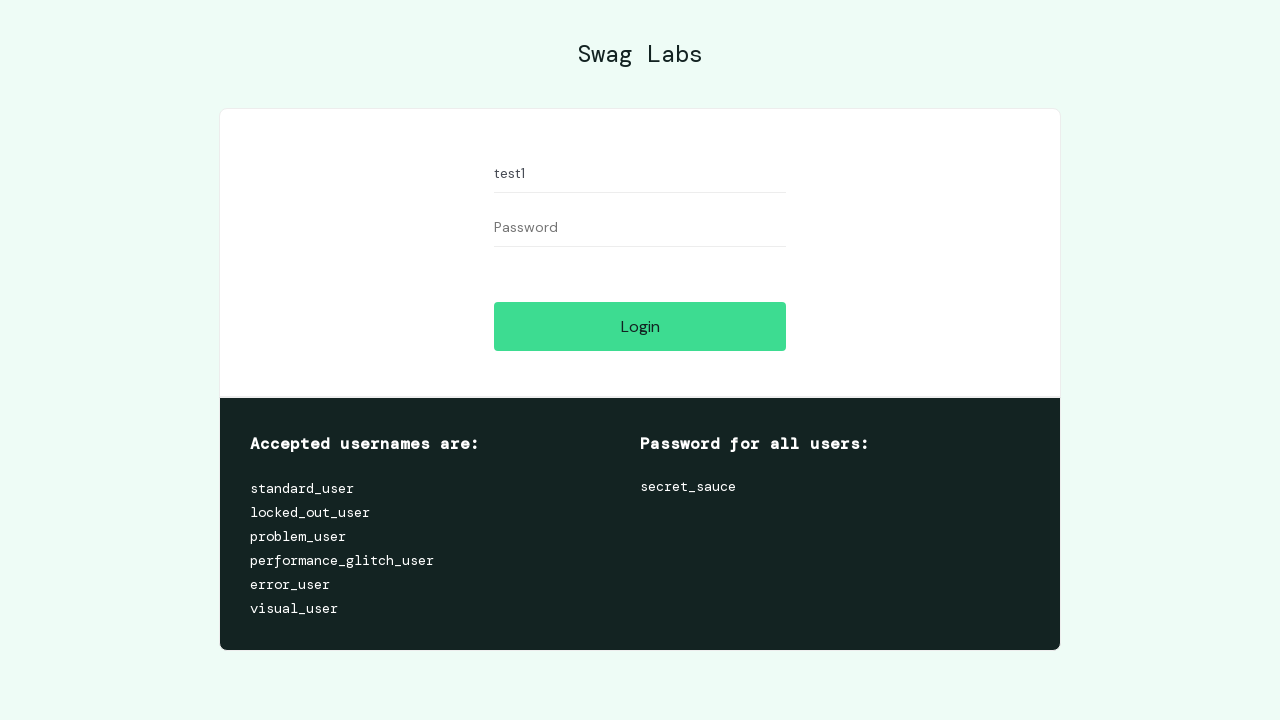

Filled password field with invalid password 'secret_sauce1' on #password
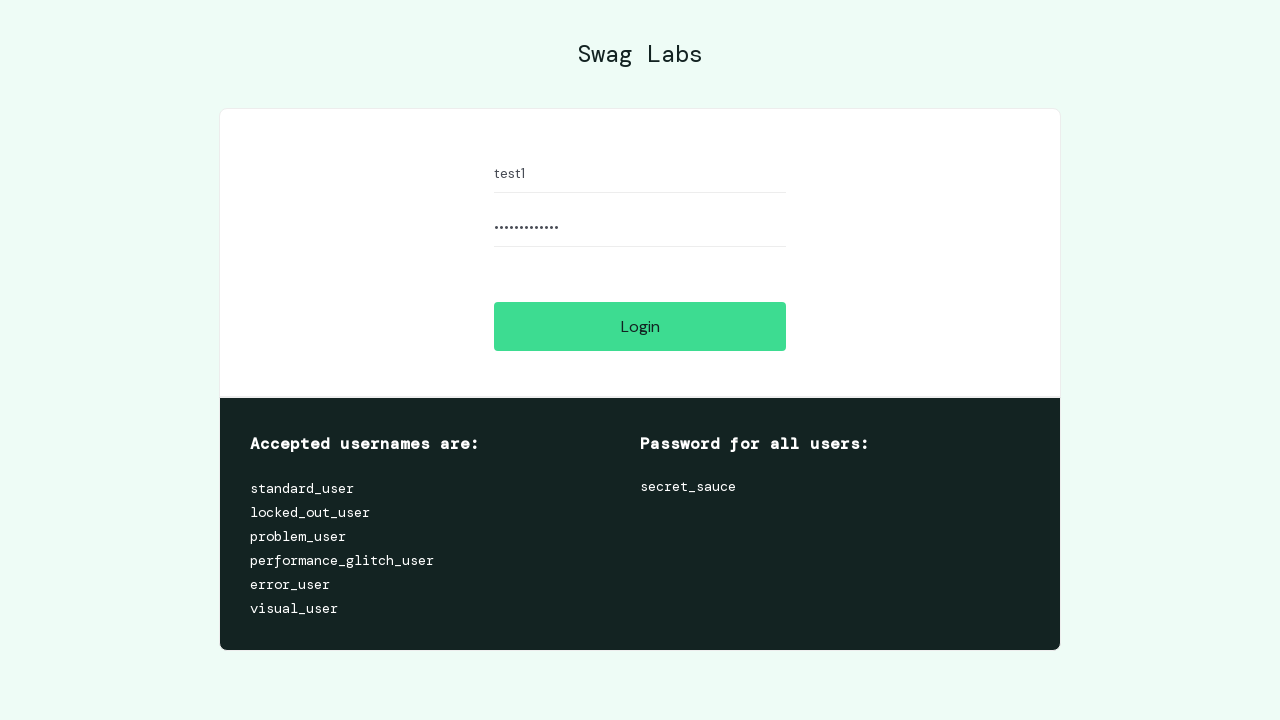

Clicked login button to submit form at (640, 326) on #login-button
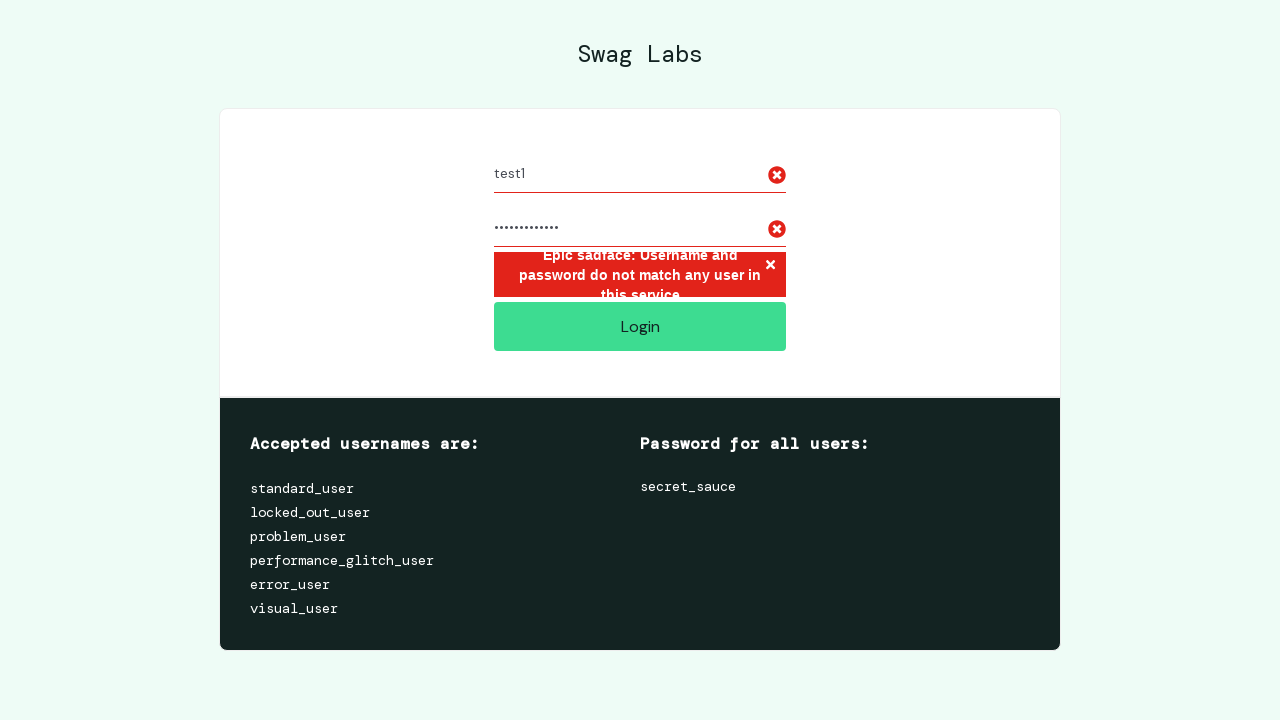

Error message appeared on screen
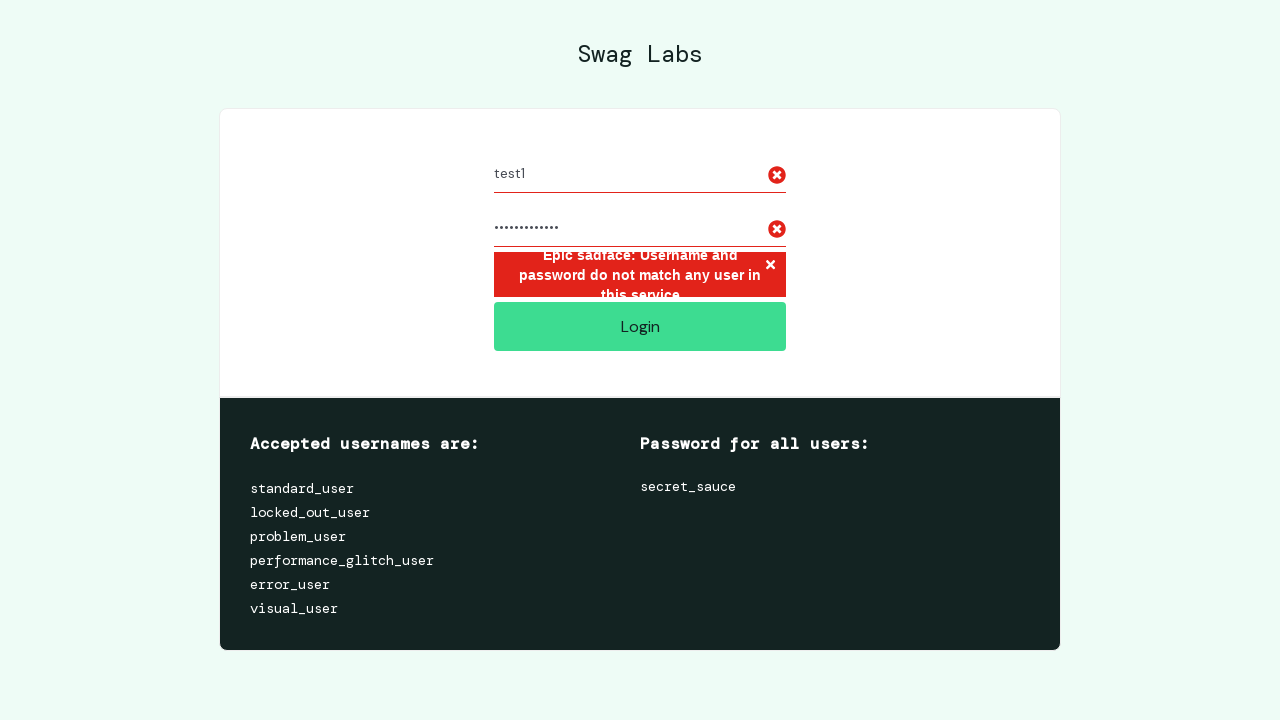

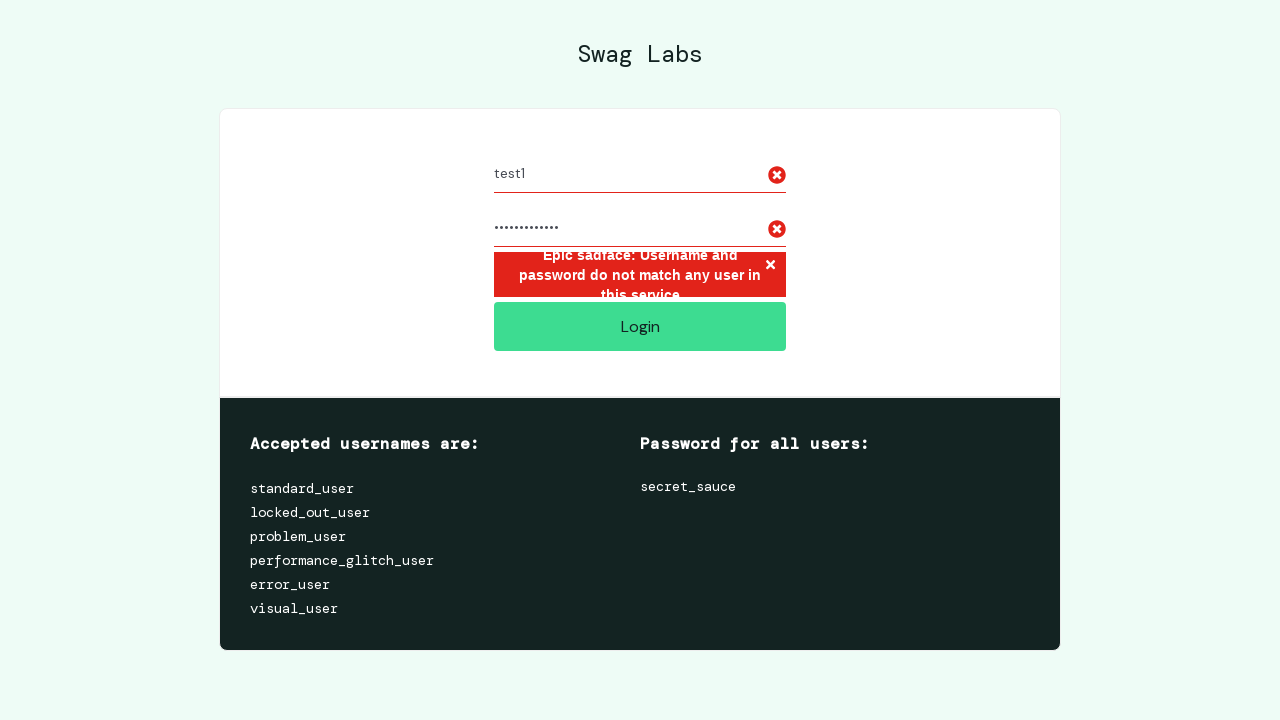